Navigates to Apple's website, clicks on the iPhone navigation link, and verifies that links are present on the page

Starting URL: https://www.apple.com

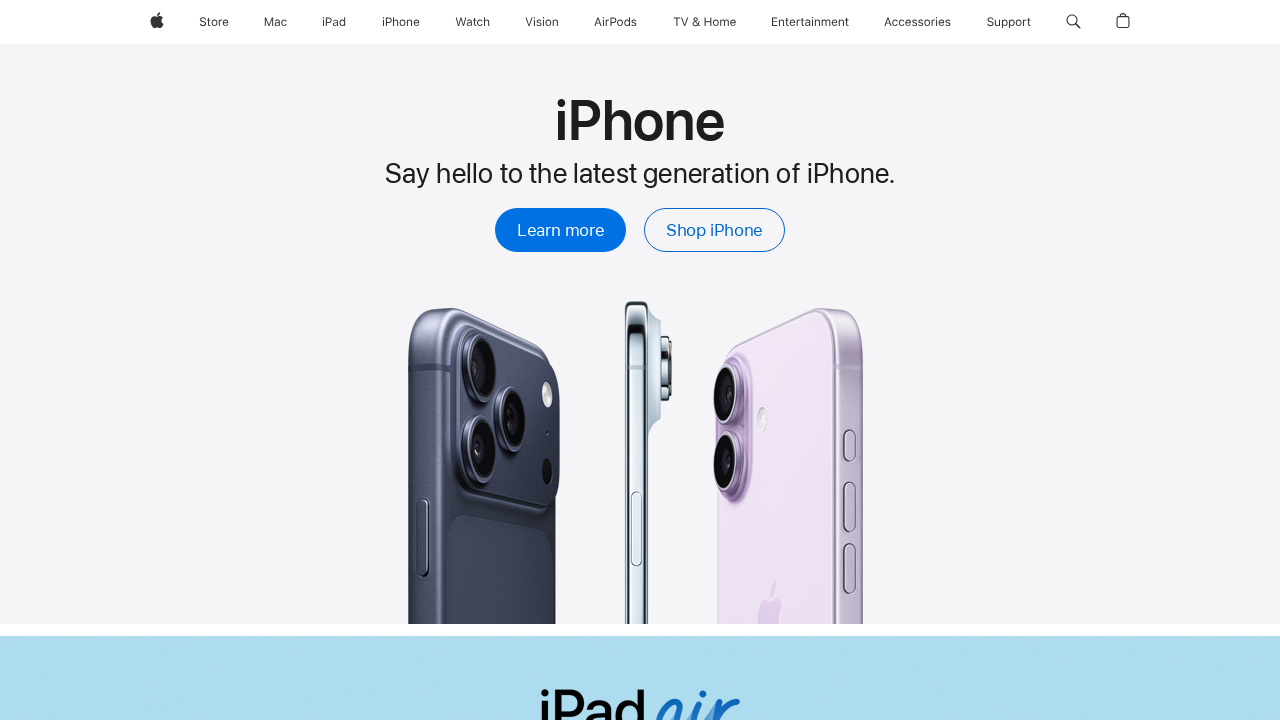

Navigated to Apple's website
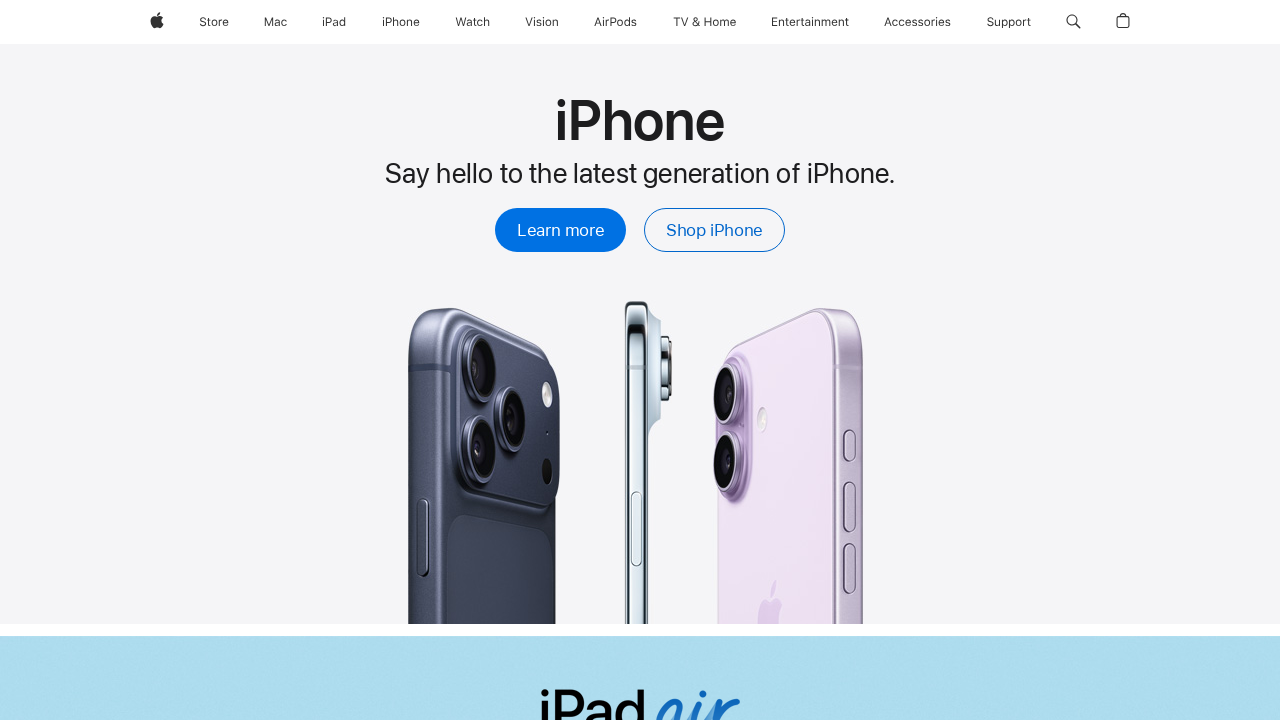

Clicked on iPhone navigation link at (401, 22) on xpath=//span[.='iPhone']/..
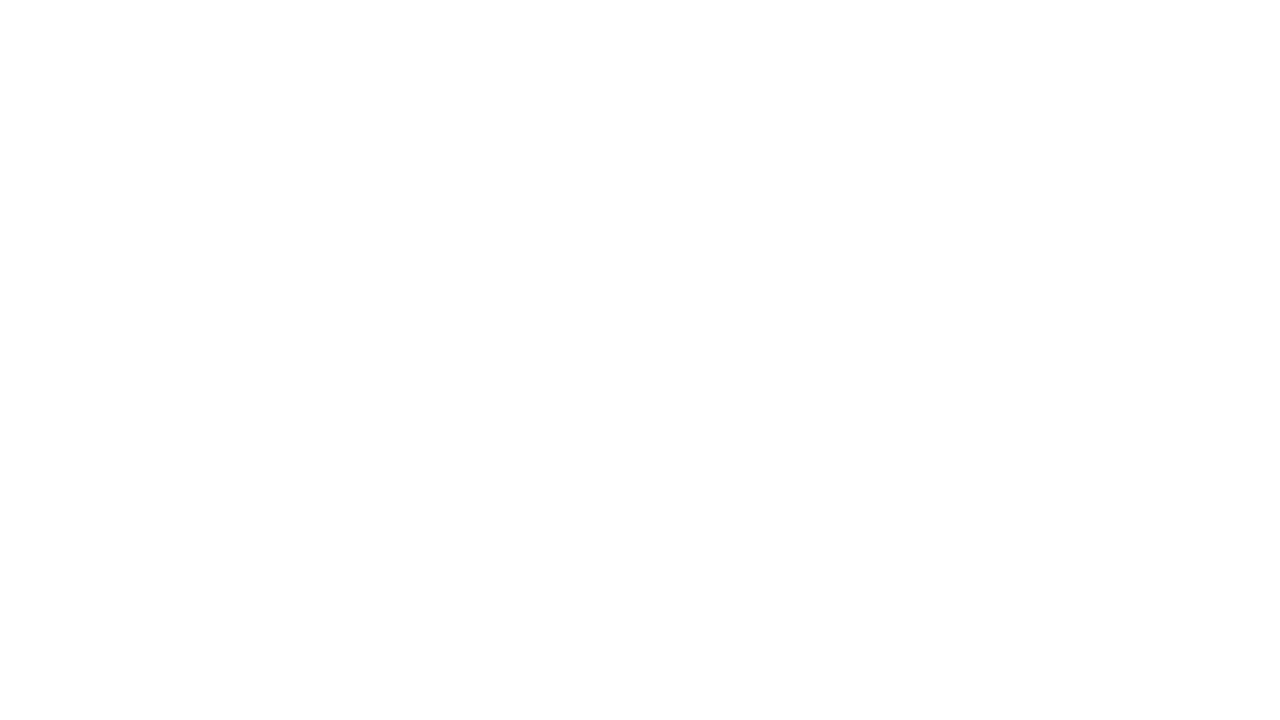

Waited for page to reach networkidle state
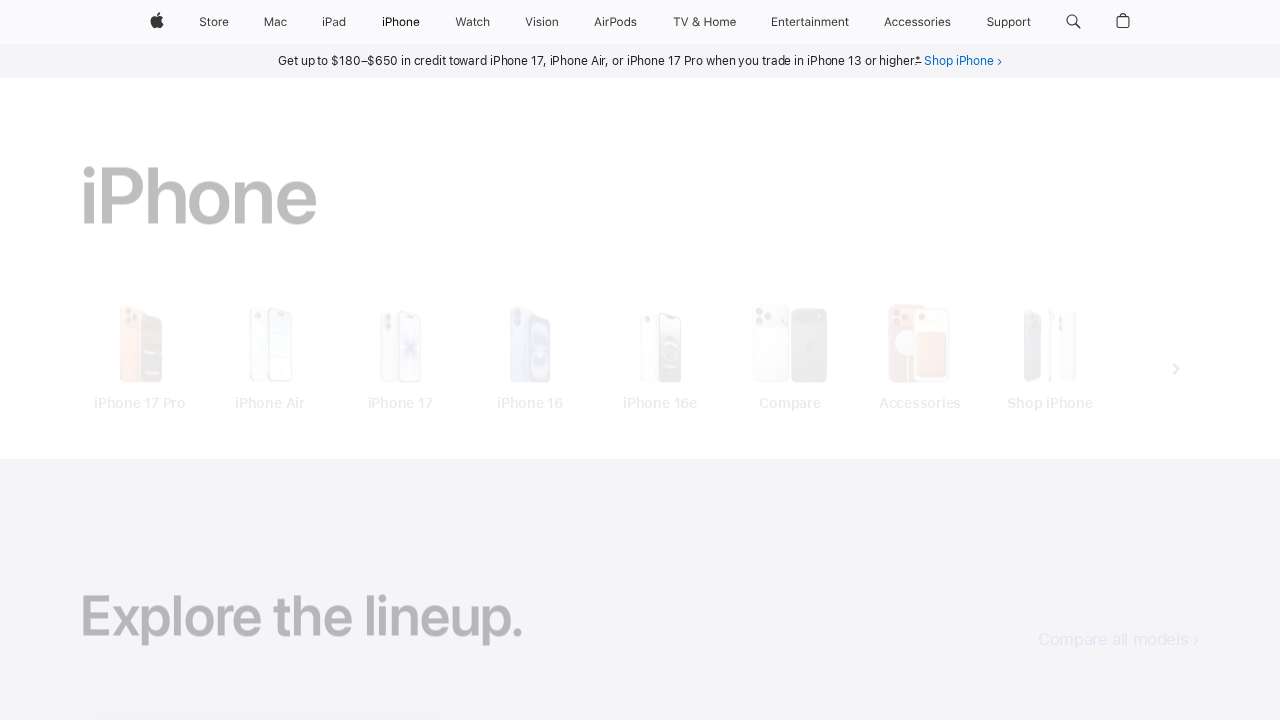

Verified anchor tags are present on the page
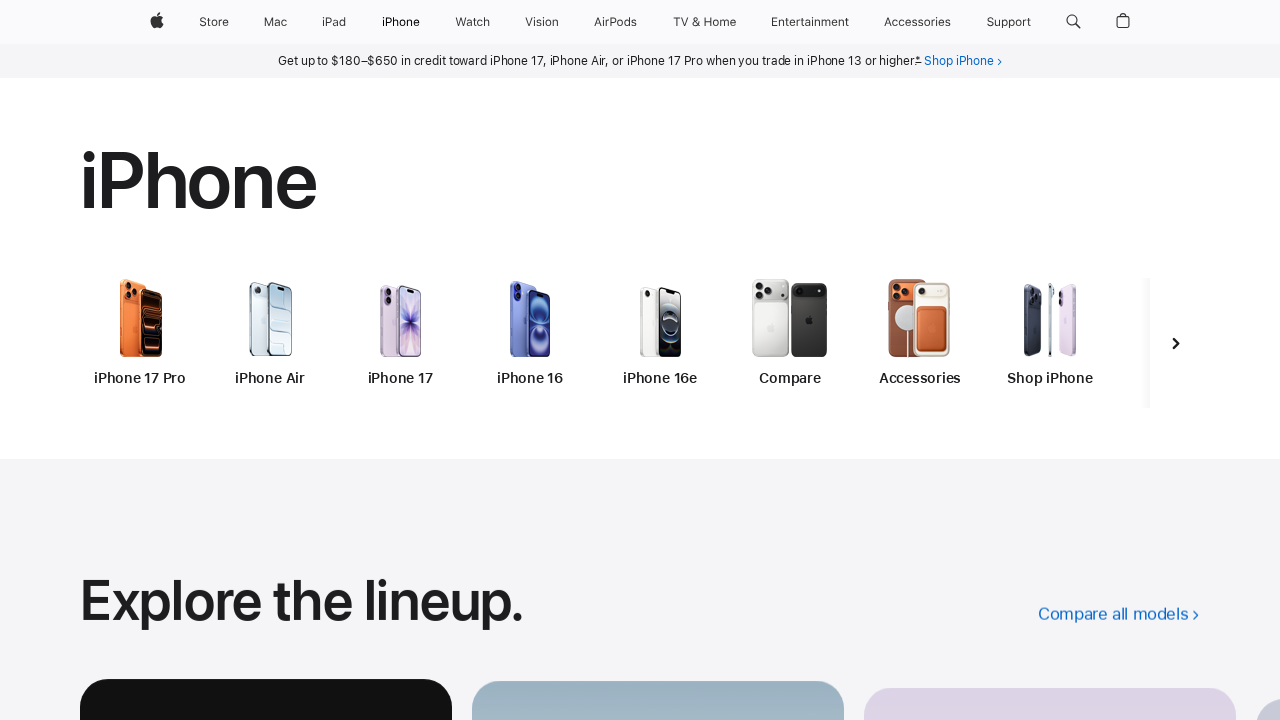

Retrieved all links from the page
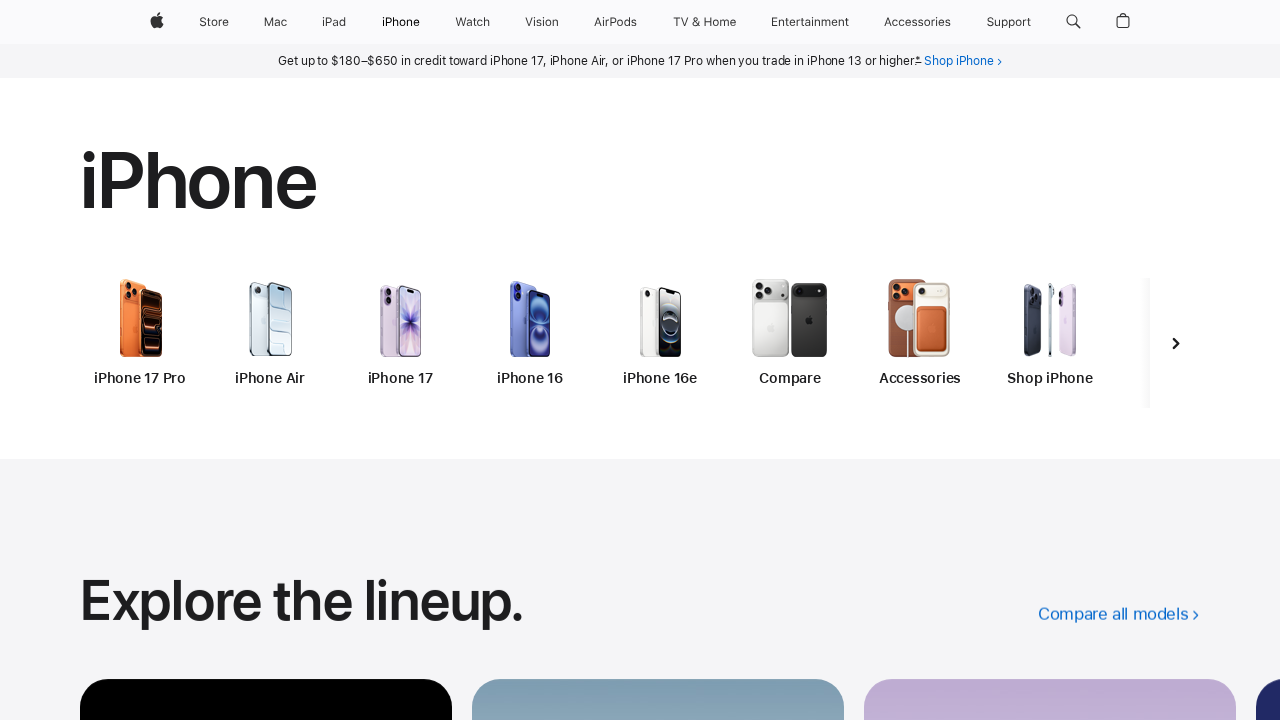

Verified that links were found on the page
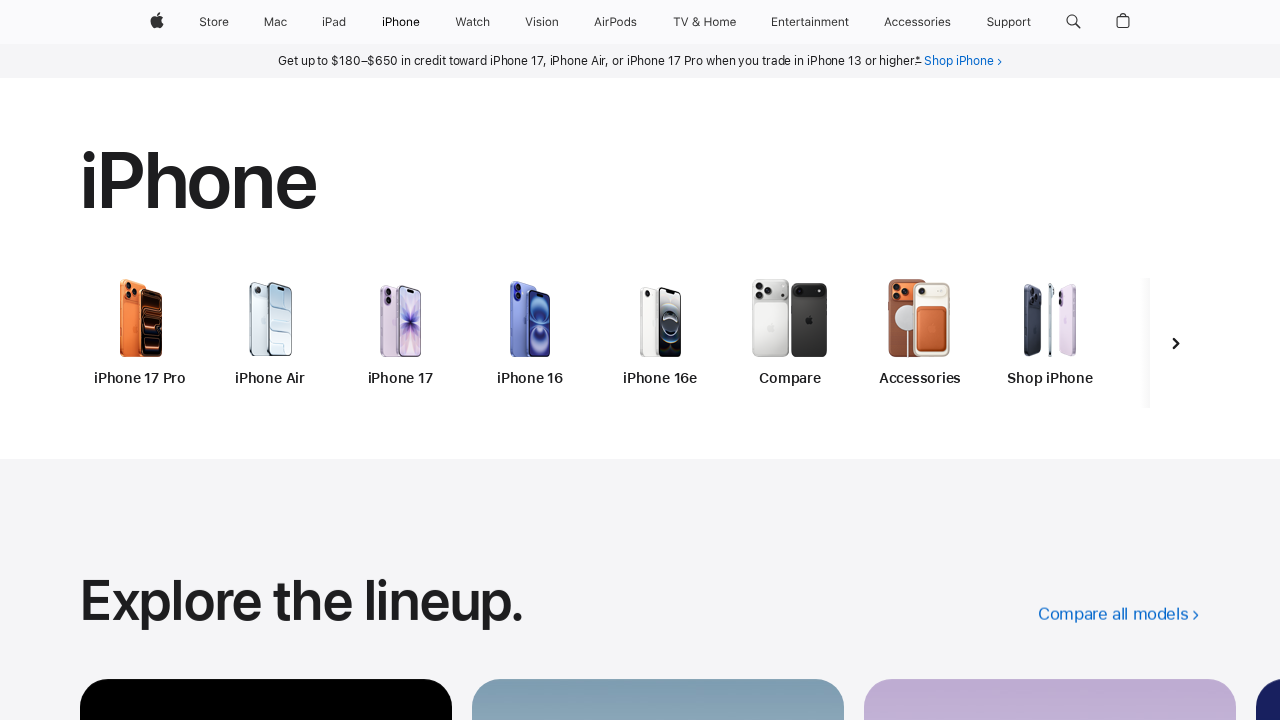

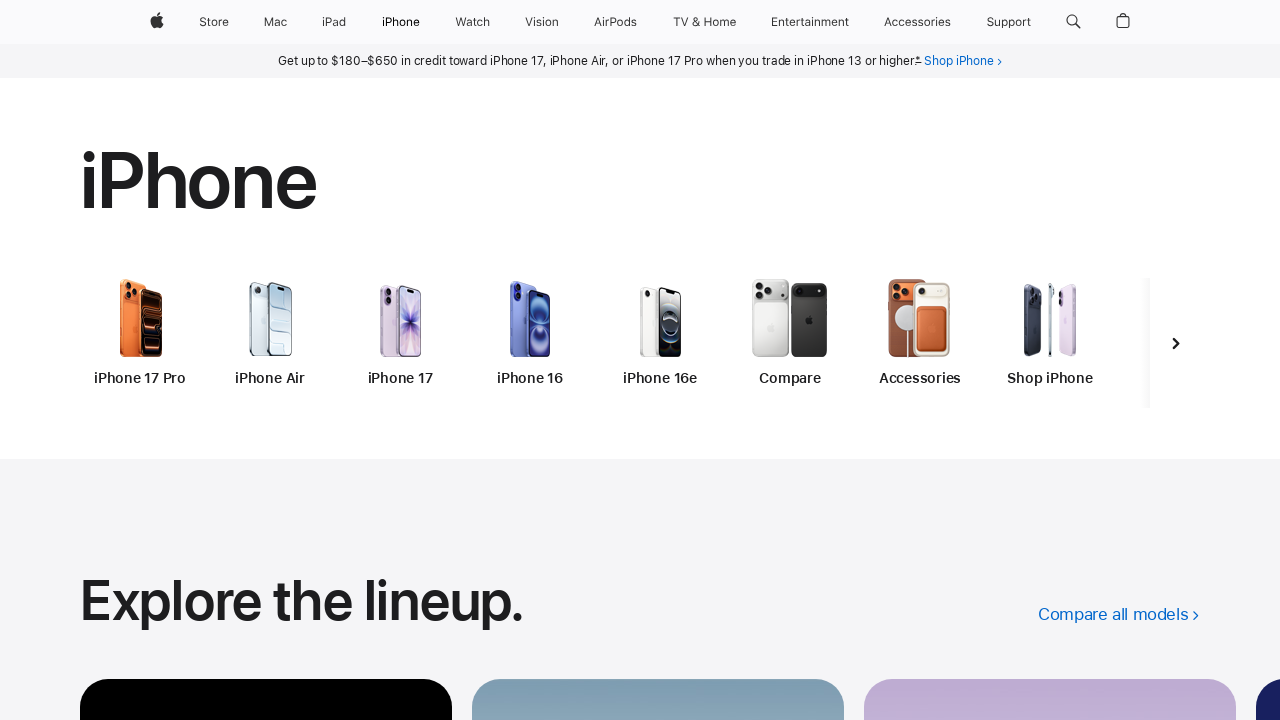